Tests the autocomplete input field by entering a country name and pressing the down arrow key to interact with suggestions

Starting URL: https://rahulshettyacademy.com/AutomationPractice/

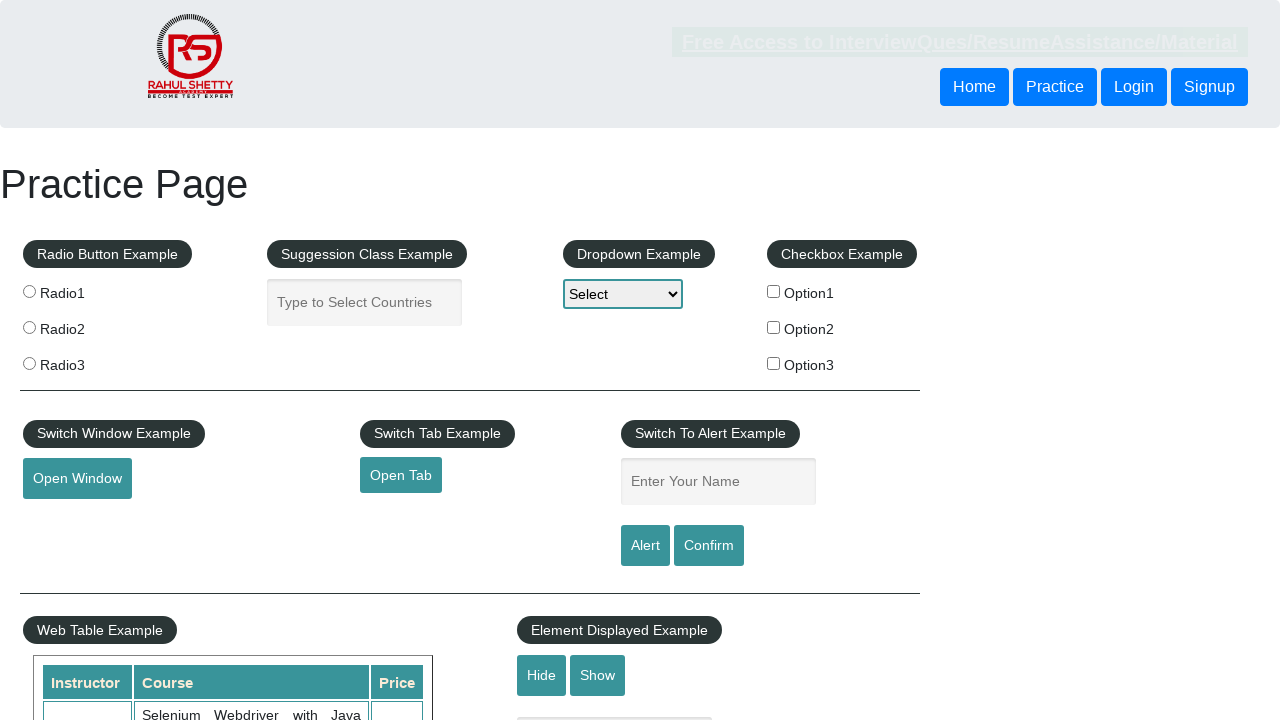

Filled autocomplete field with 'India' on #autocomplete
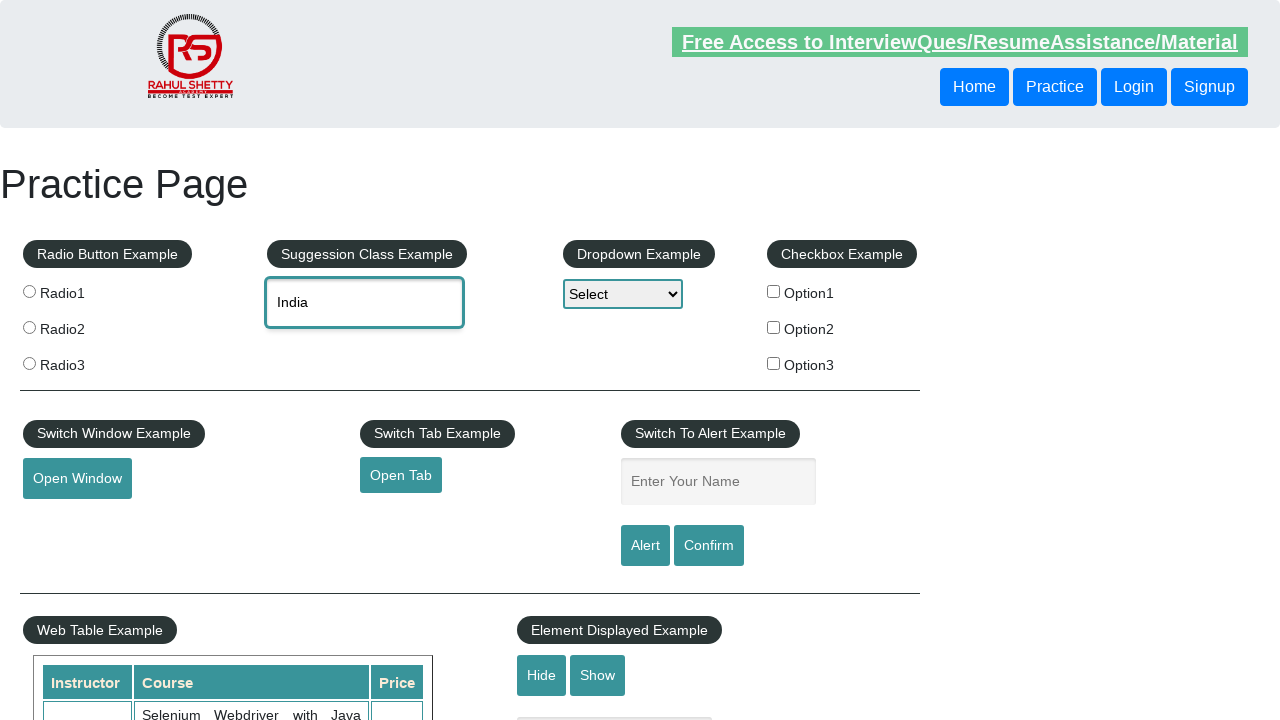

Pressed down arrow key to navigate autocomplete suggestions on #autocomplete
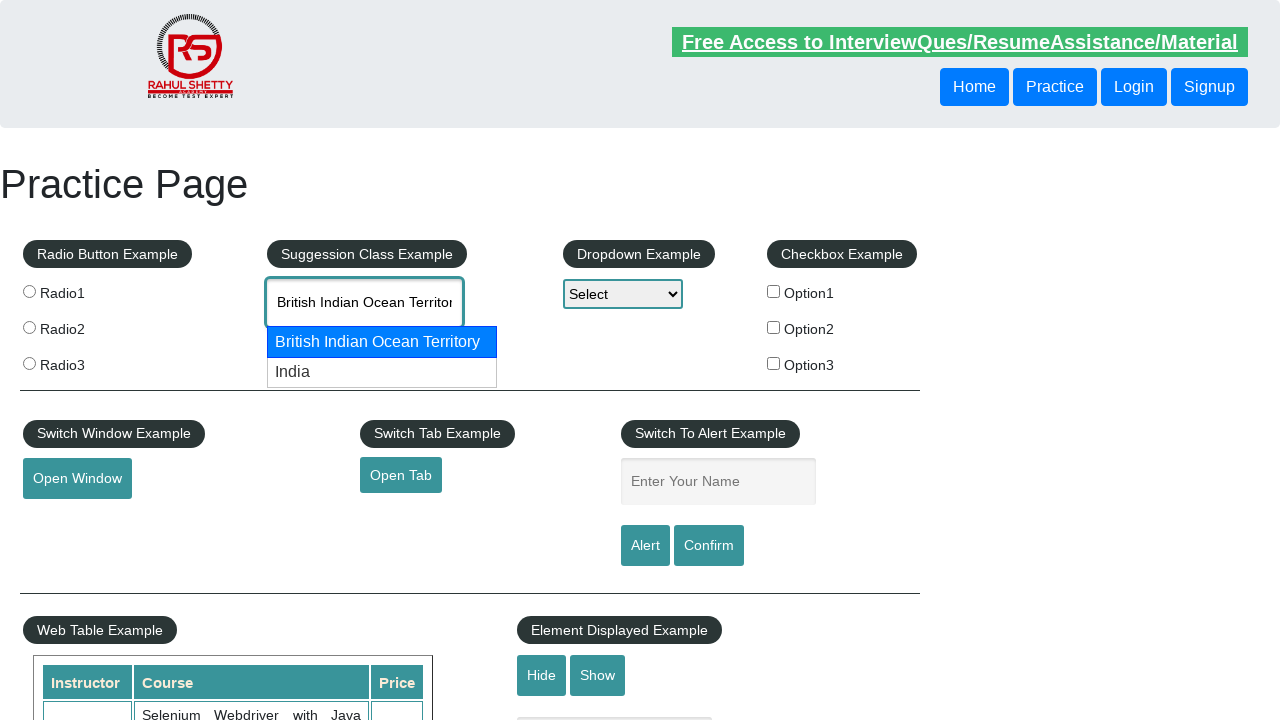

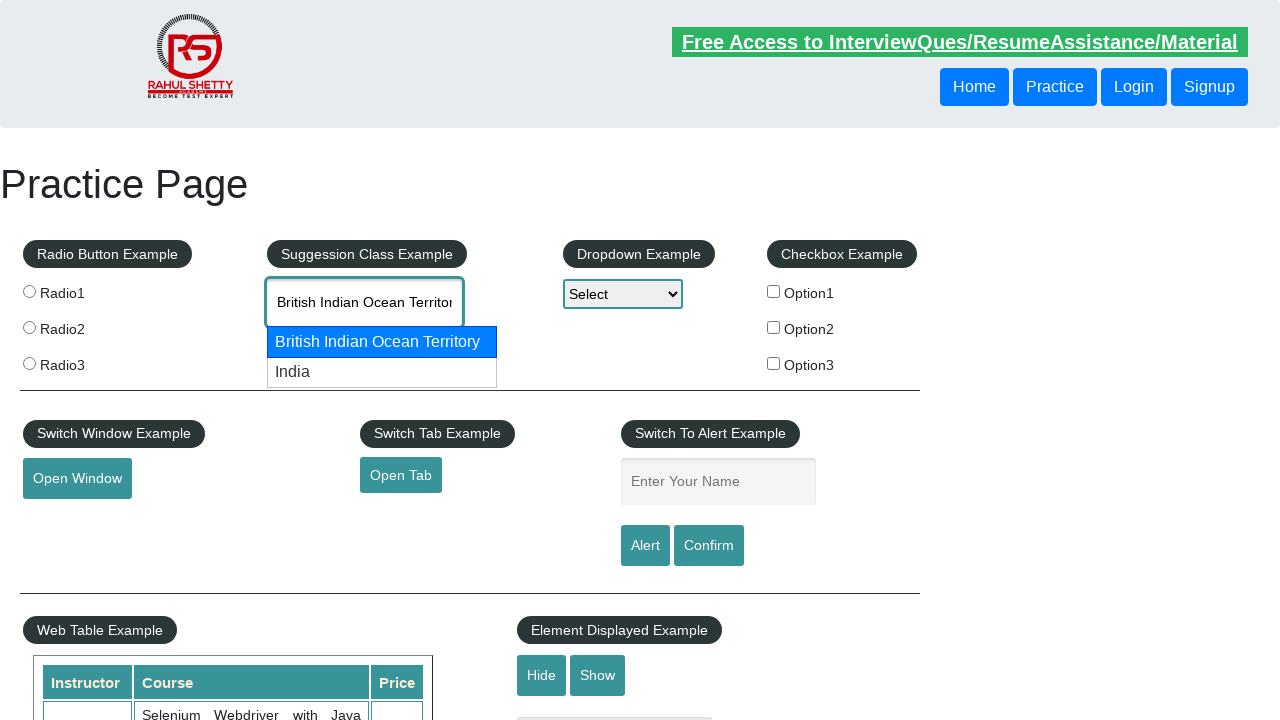